Simple test that navigates to the ConnectedIO homepage and verifies it loads

Starting URL: https://www.connectedio.com/

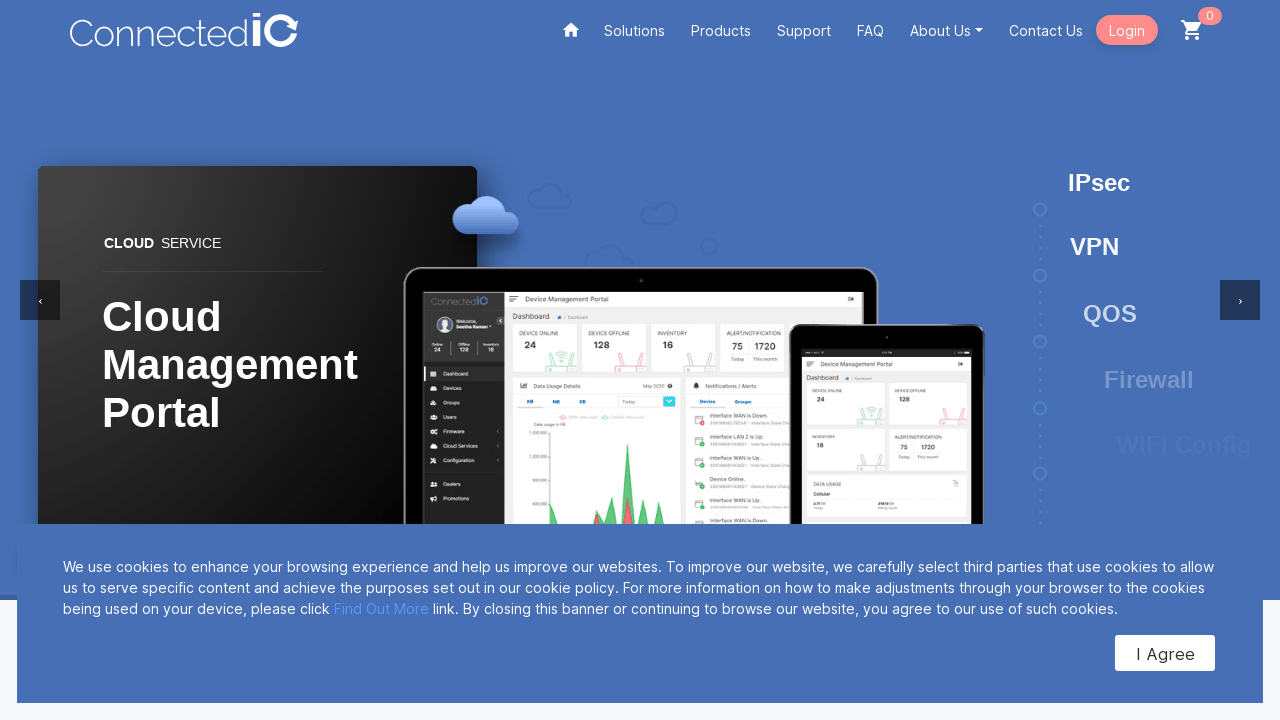

Navigated to ConnectedIO homepage
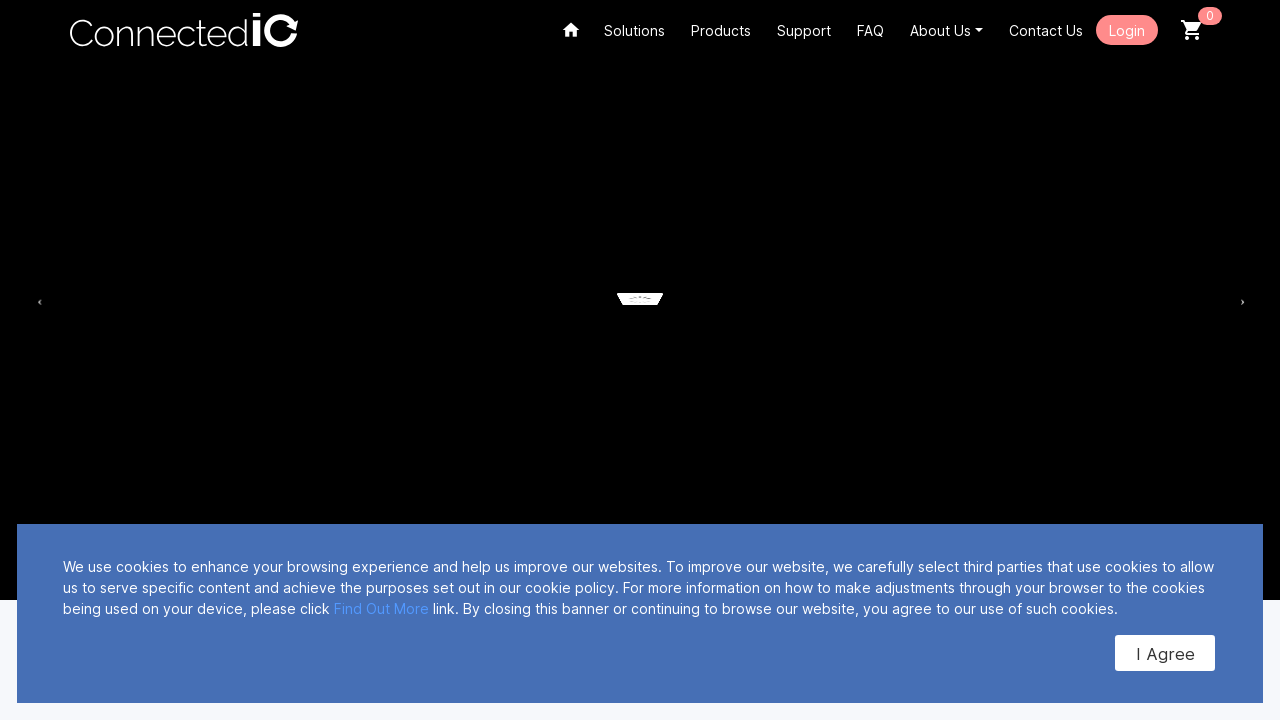

Page DOM content loaded
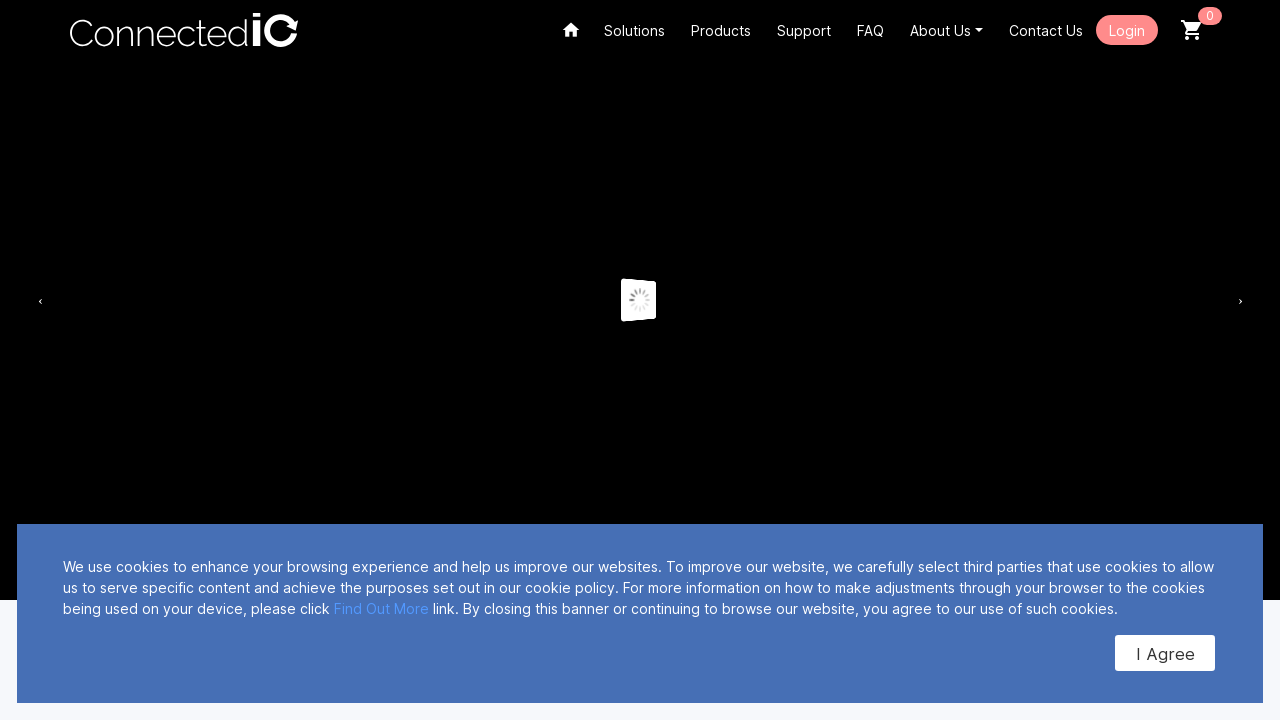

Body element found, page fully loaded
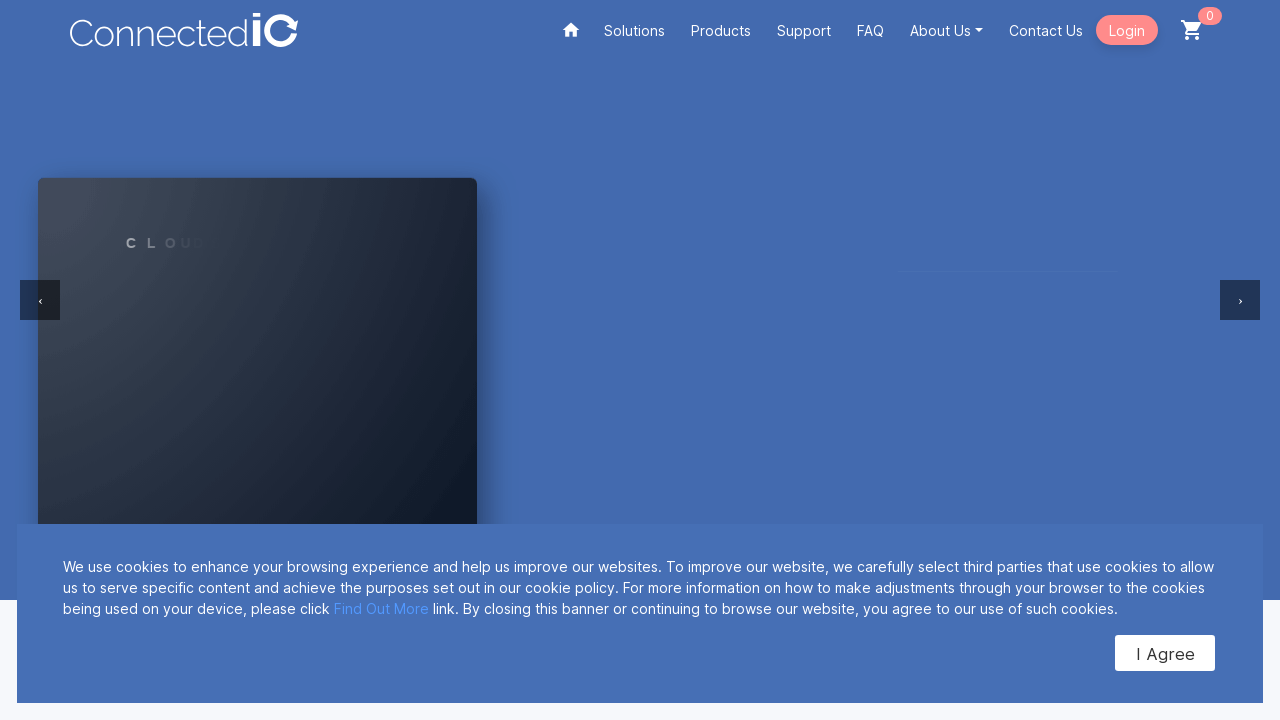

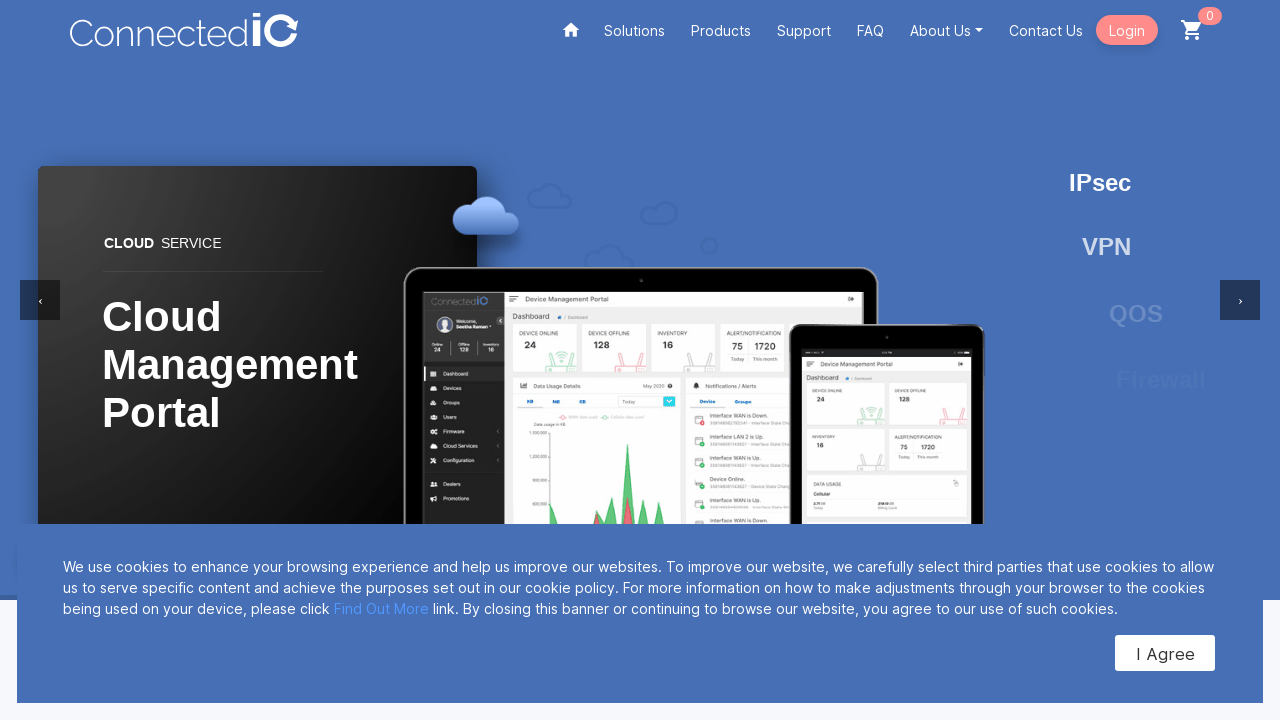